Tests the Playwright documentation homepage by clicking "Get started" and verifying the Installation heading is visible on the resulting page.

Starting URL: https://playwright.dev

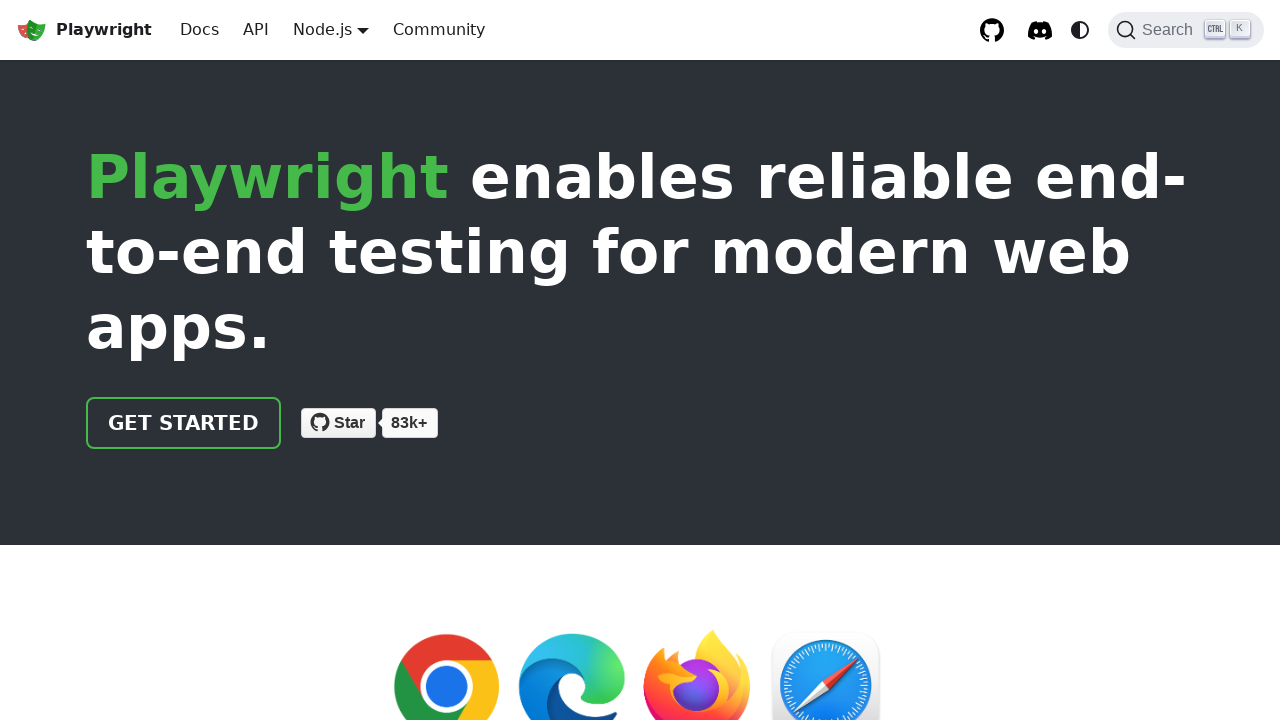

Verified page title contains 'Playwright'
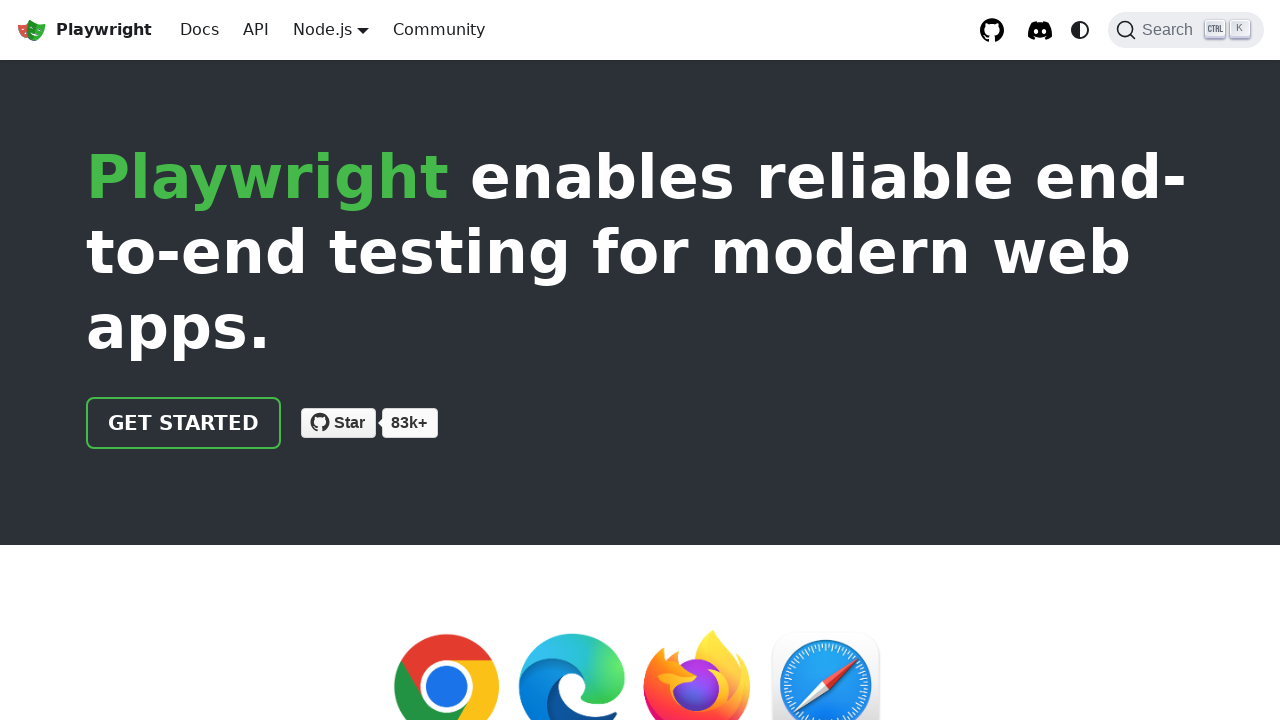

Located 'Get started' link
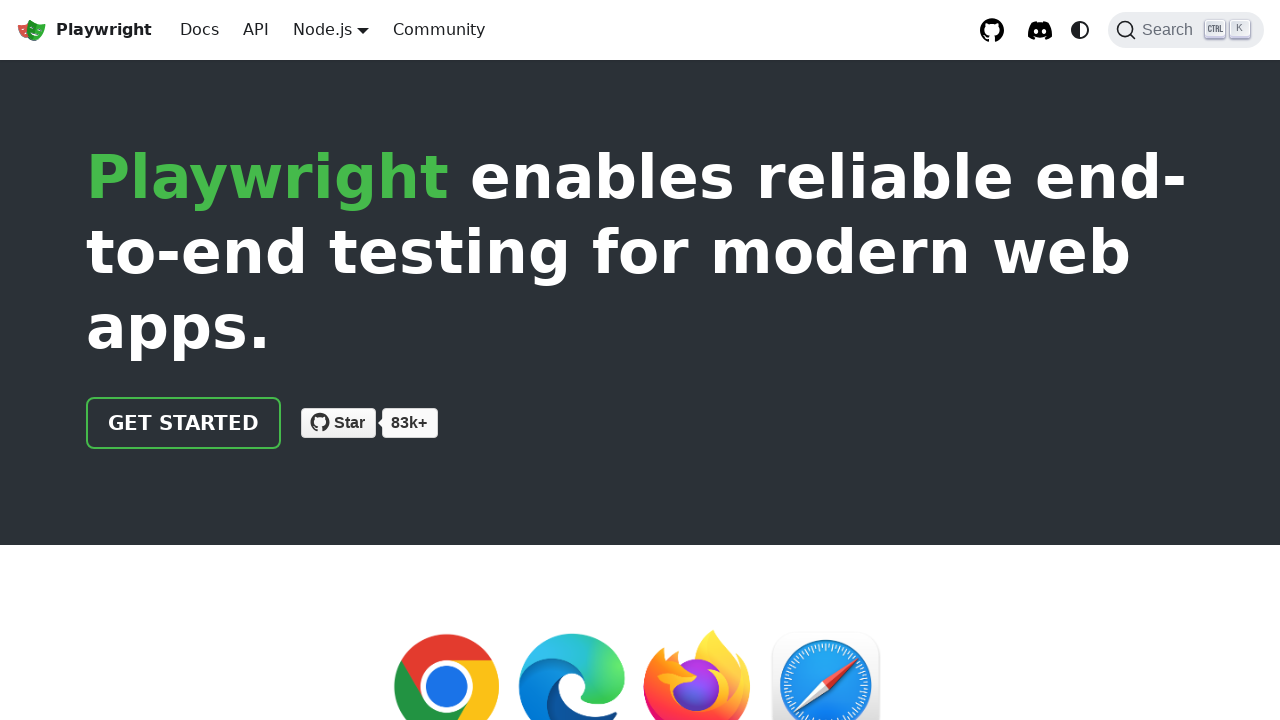

Verified 'Get started' link href is '/docs/intro'
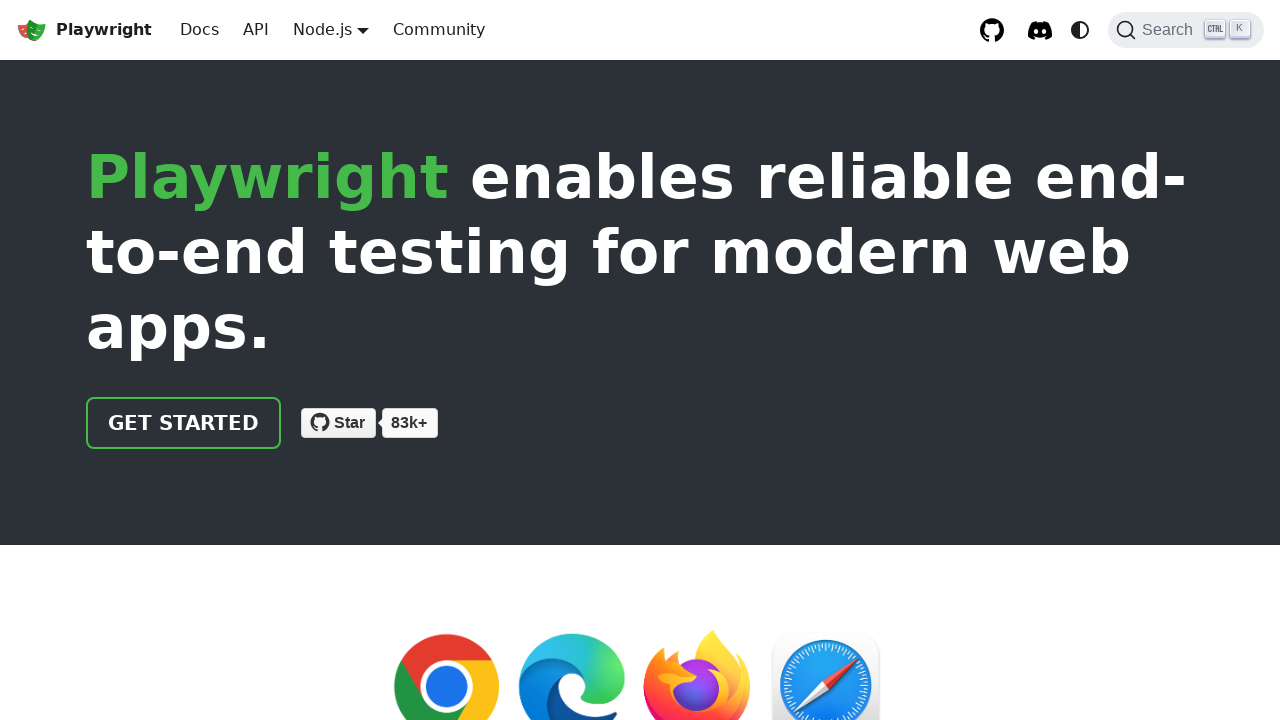

Clicked 'Get started' link at (184, 423) on internal:role=link[name="Get started"i]
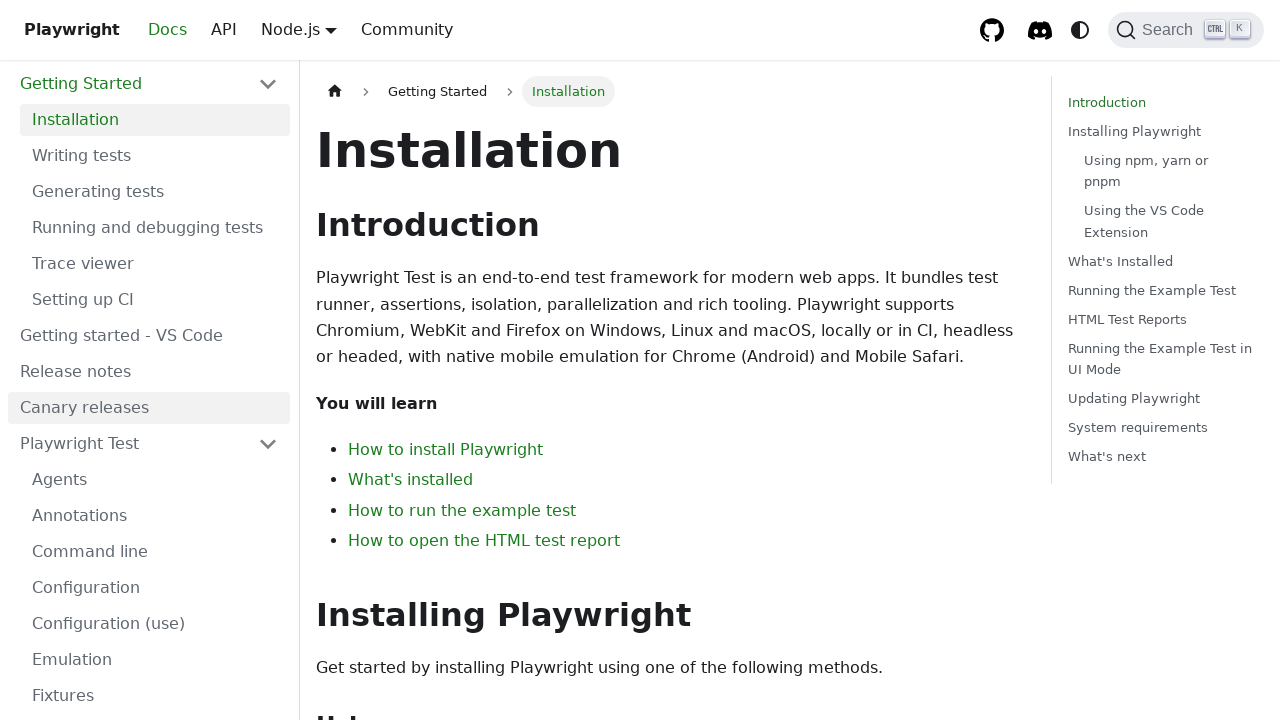

Verified Installation heading is visible
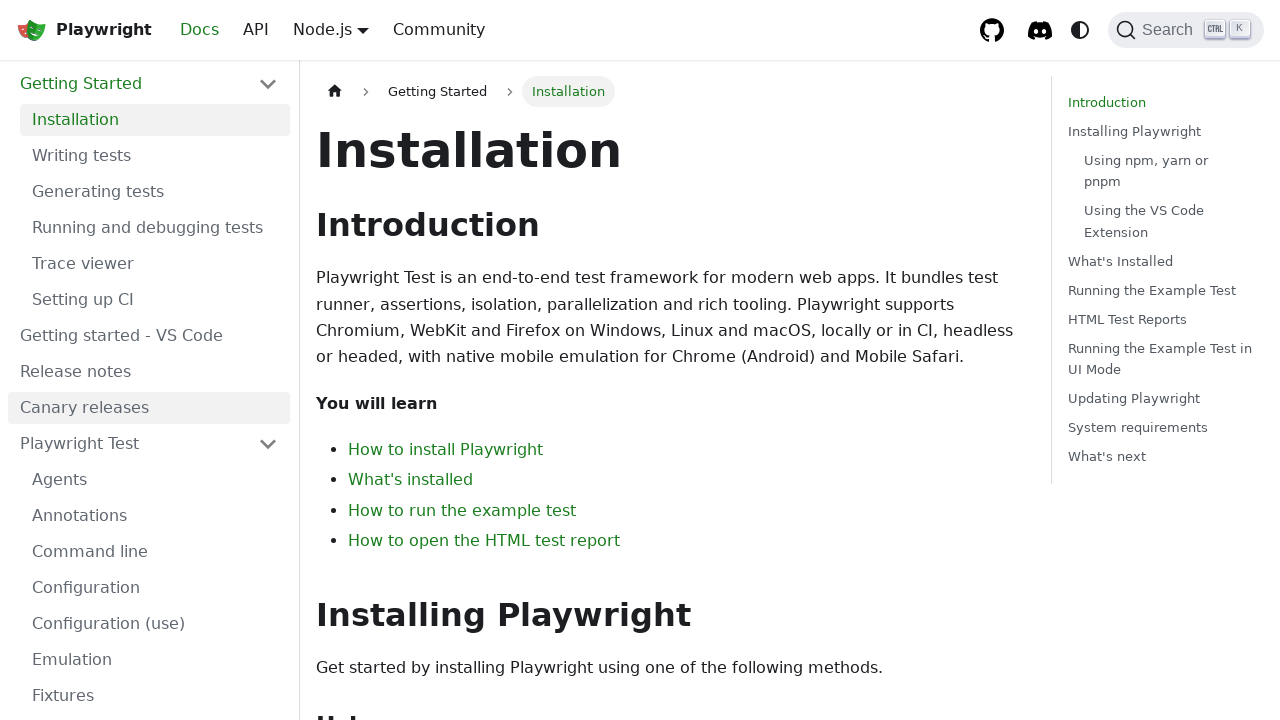

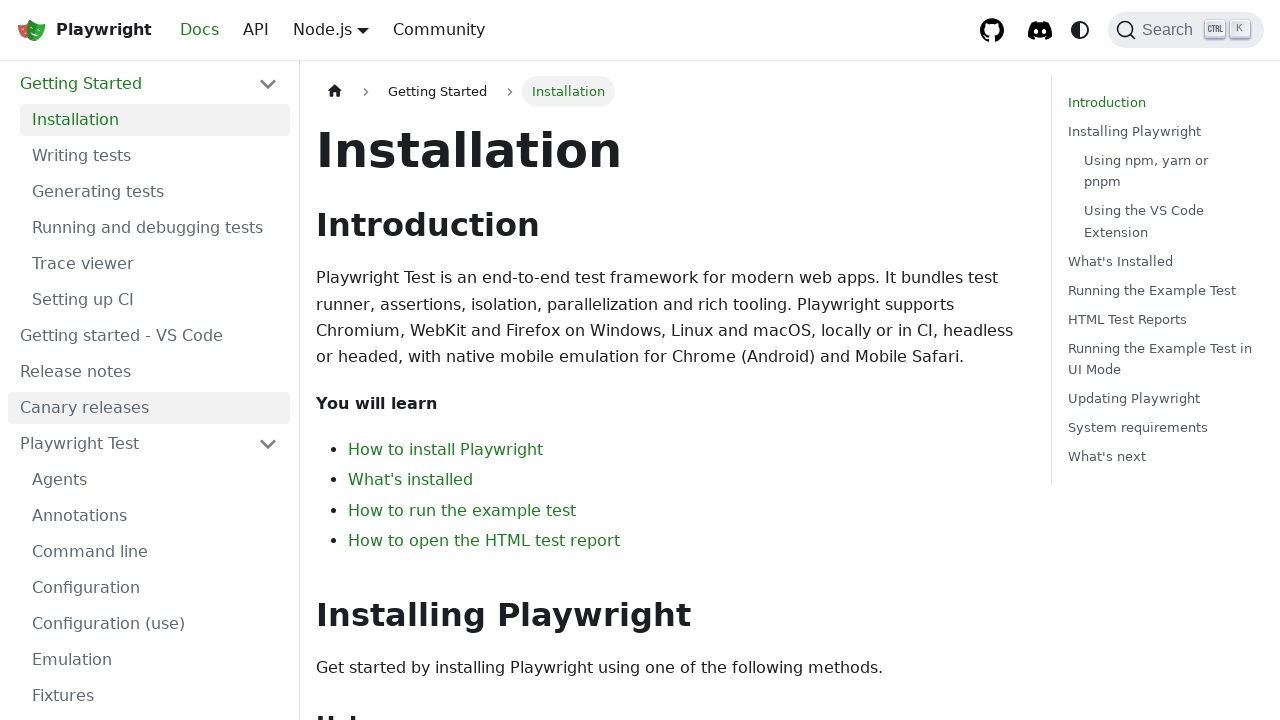